Tests confirm alert handling by clicking a button that triggers a confirmation dialog and accepting it with OK.

Starting URL: https://demoqa.com

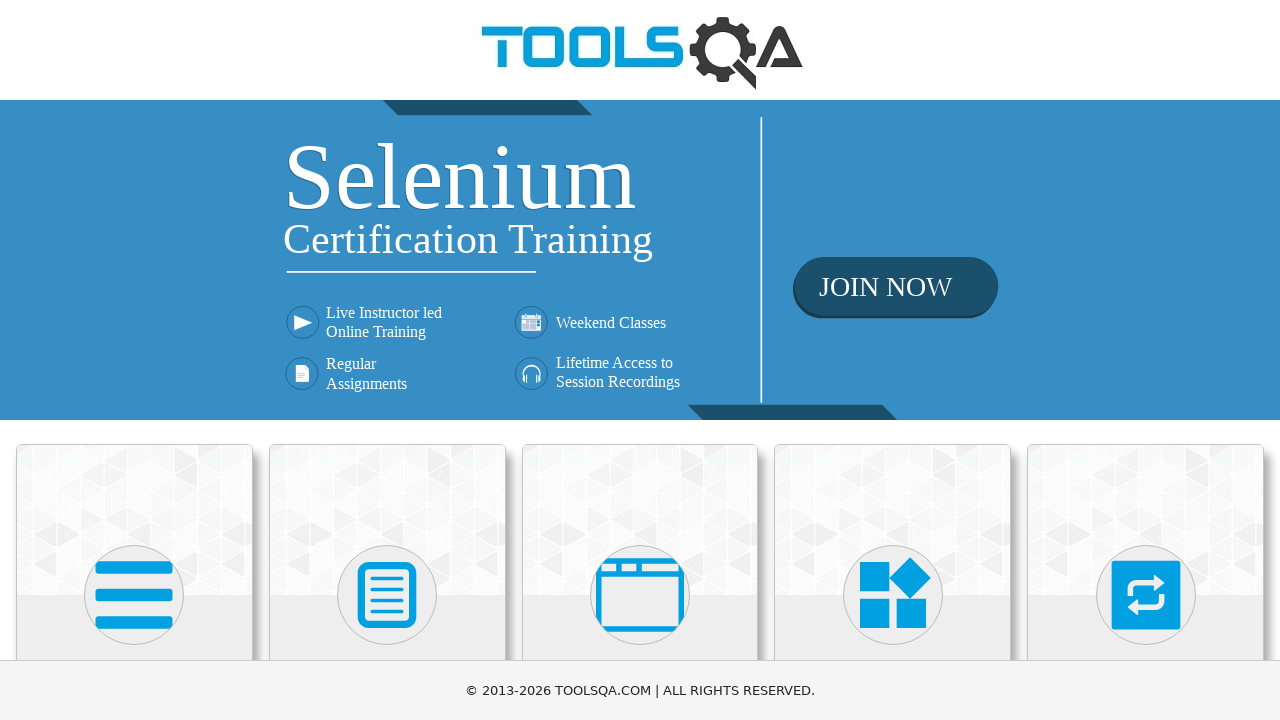

Clicked 'Alerts, Frame & Windows' card at (640, 520) on div.card:has-text('Alerts, Frame & Windows')
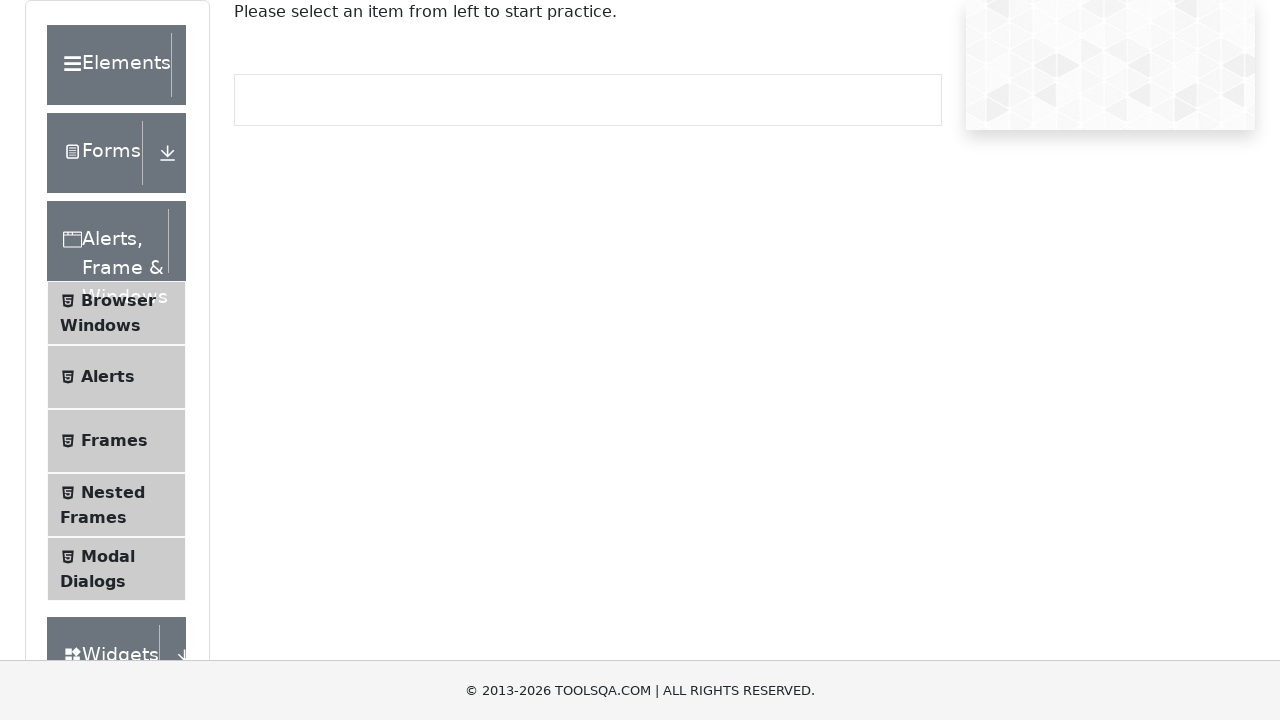

Clicked 'Alerts' menu item at (116, 377) on li:has-text('Alerts'):not(:has-text('Frame'))
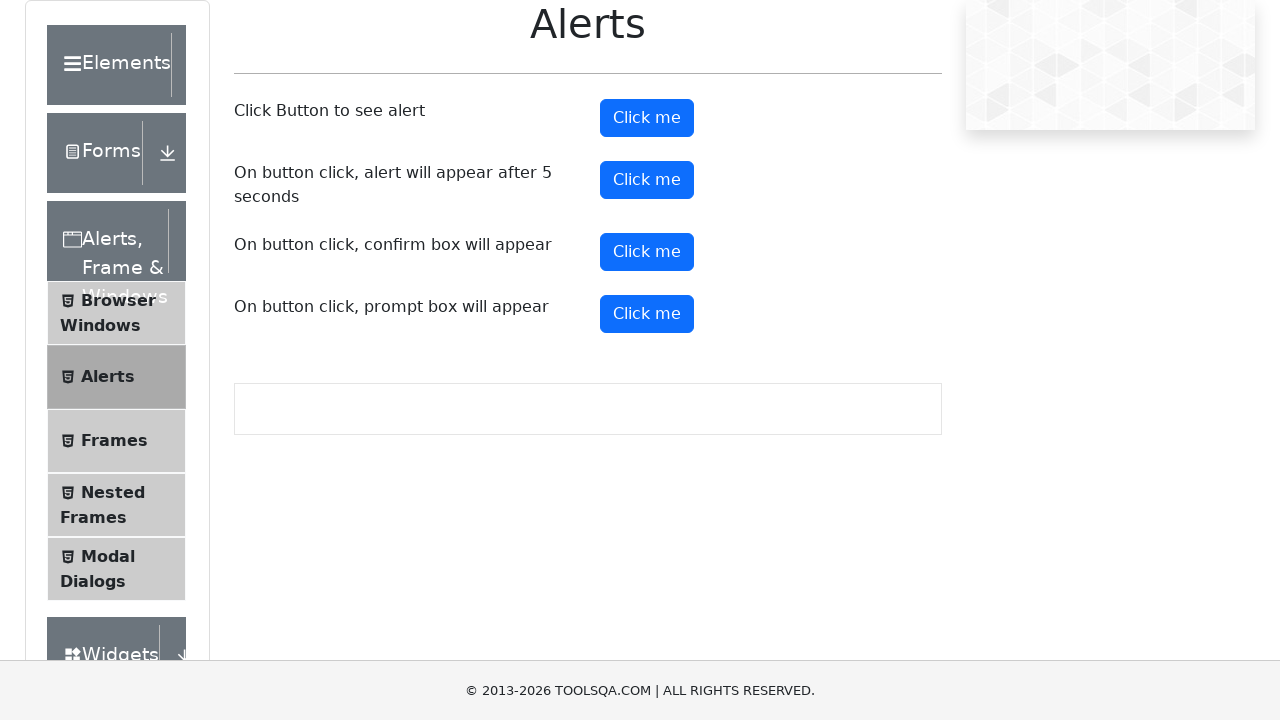

Set up dialog handler to accept confirmation
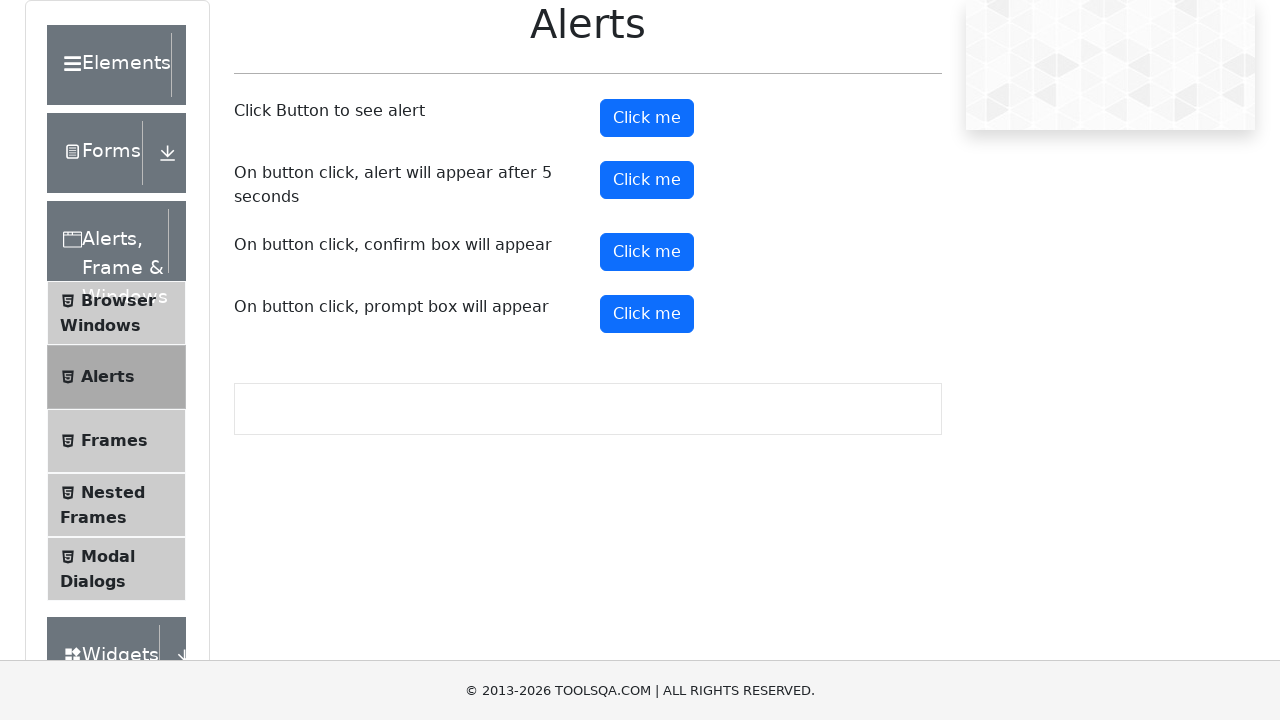

Clicked confirm button to trigger confirmation dialog at (647, 252) on #confirmButton
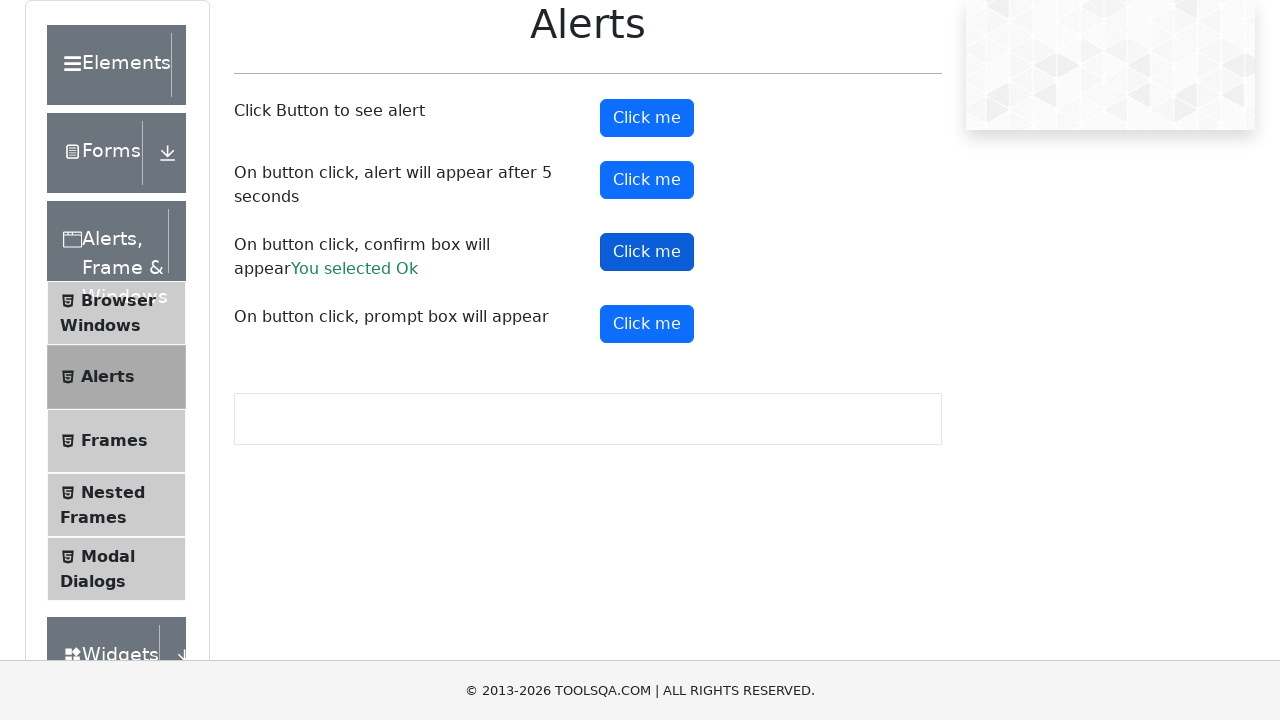

Confirmation result message appeared
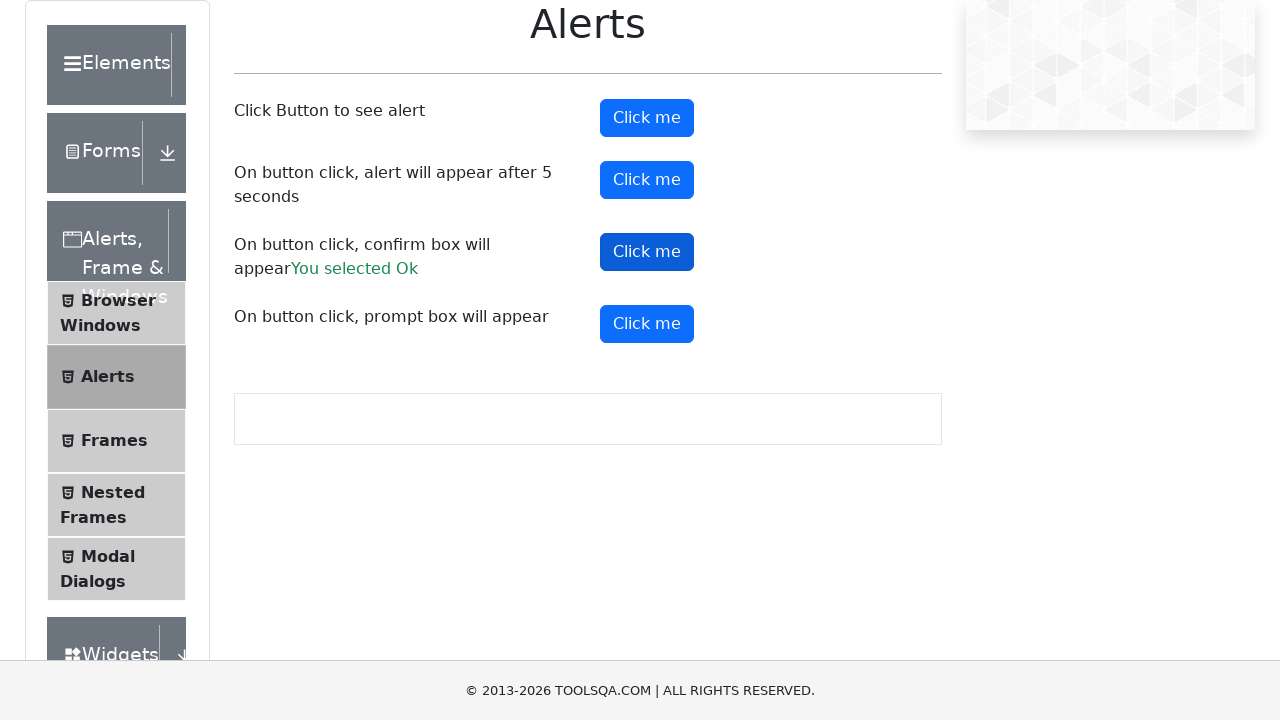

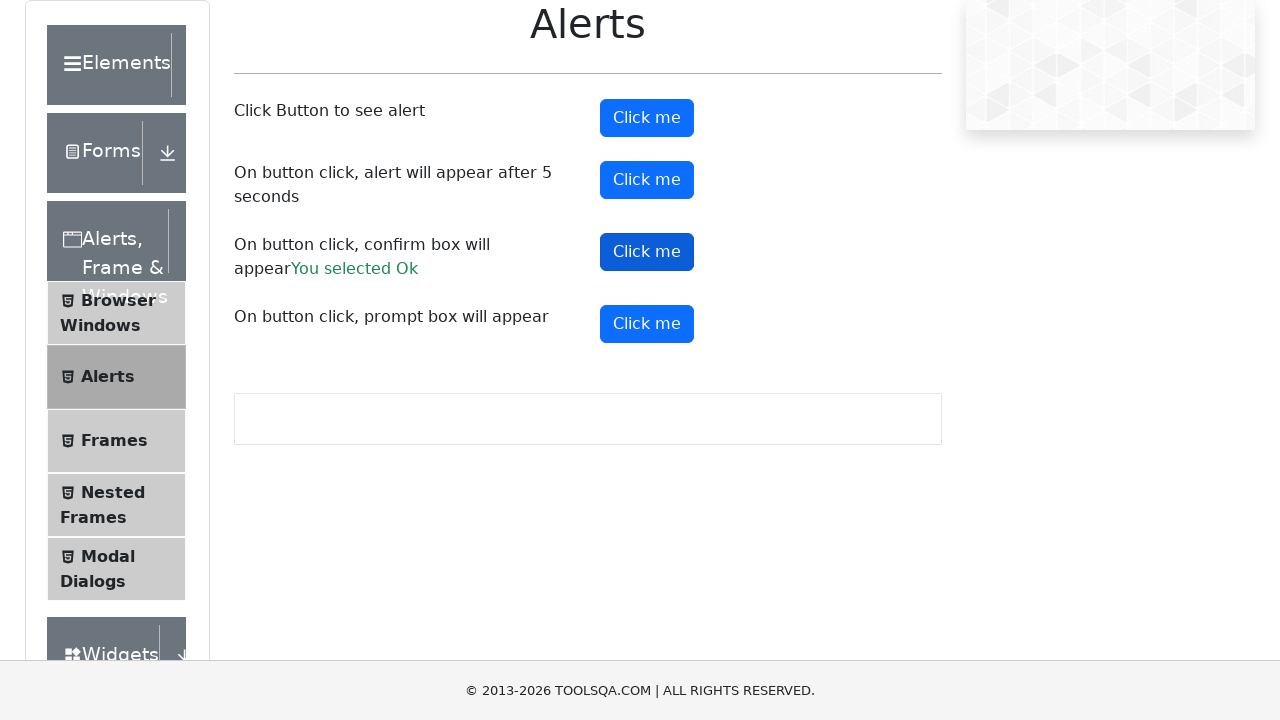